Navigates to the Team page and verifies the names of the three site creators: Oliver Schade, Gregor Scheithauer, and Stefan Scheler

Starting URL: http://www.99-bottles-of-beer.net/

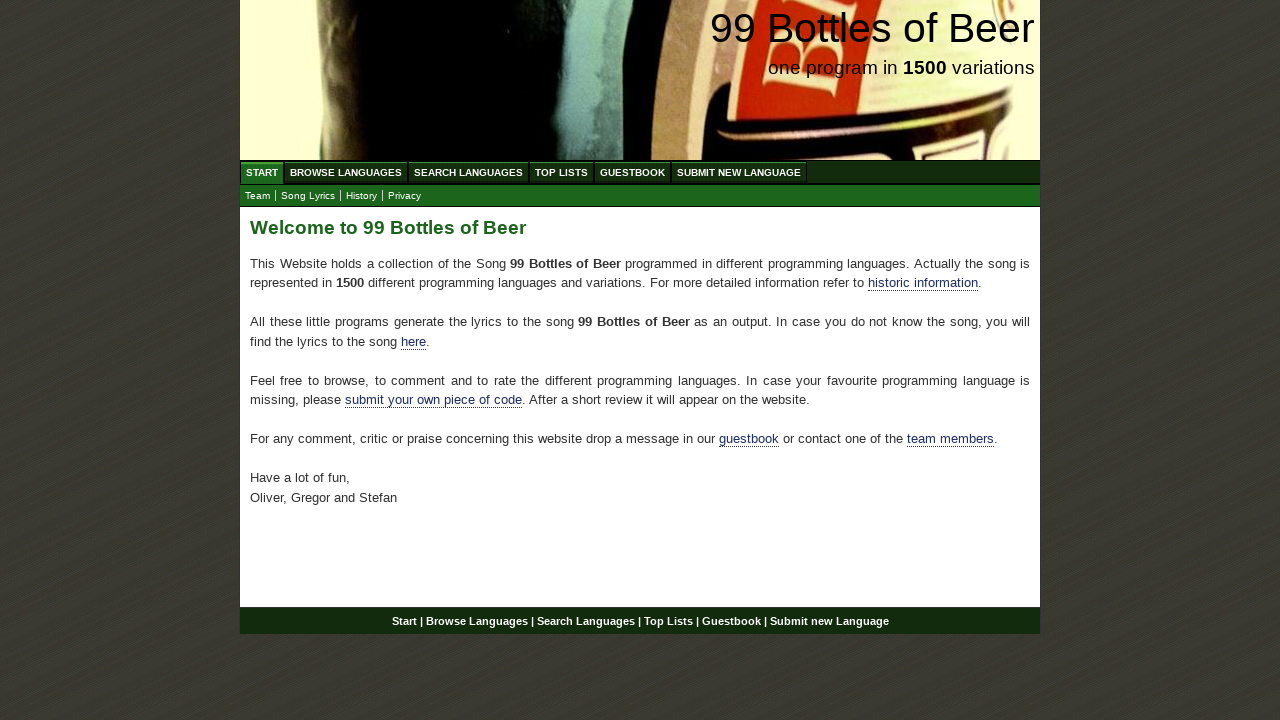

Clicked on the Team submenu link at (258, 196) on xpath=//ul[@id='submenu']/li/a
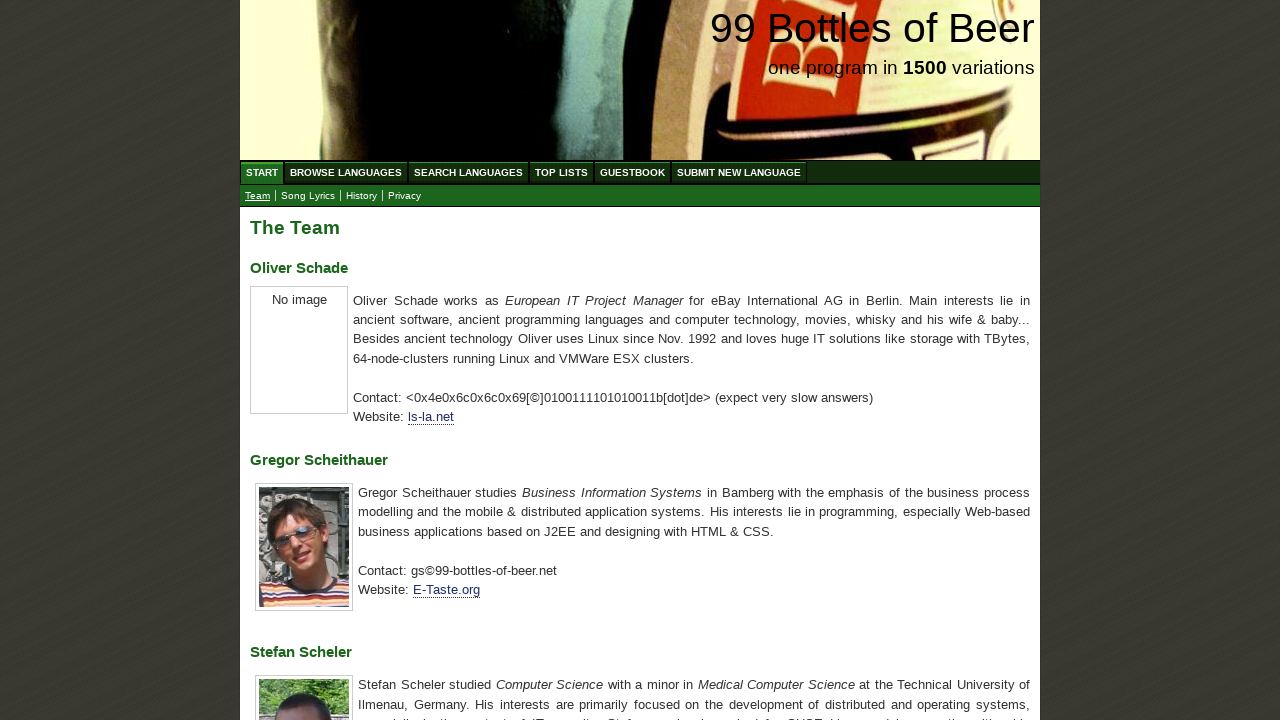

Team page loaded and first team member heading is visible
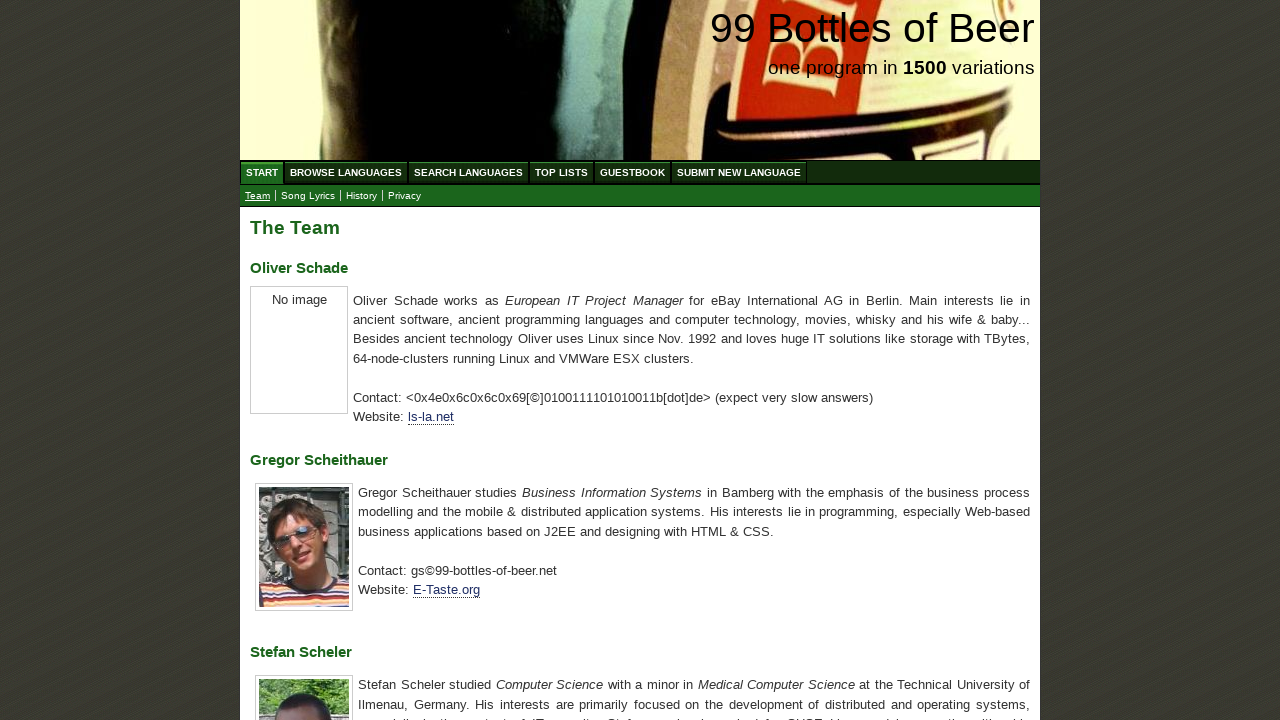

Retrieved first creator name: Oliver Schade
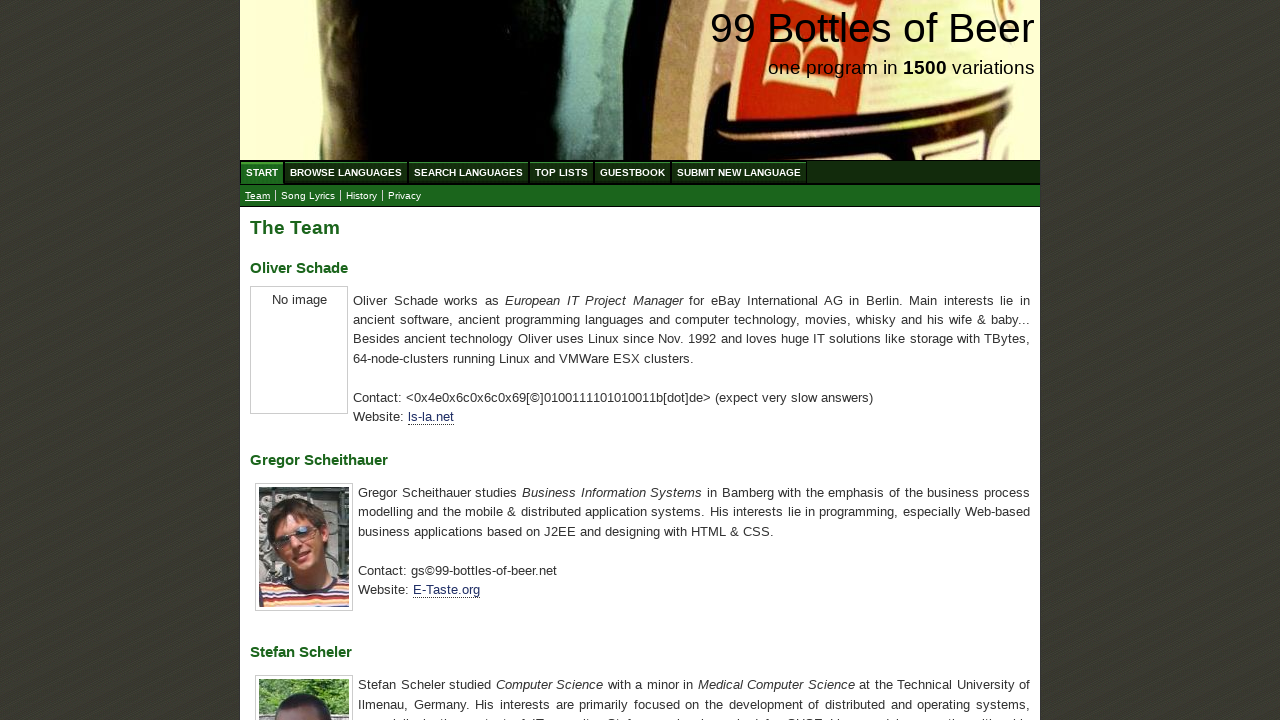

Retrieved second creator name: Gregor Scheithauer
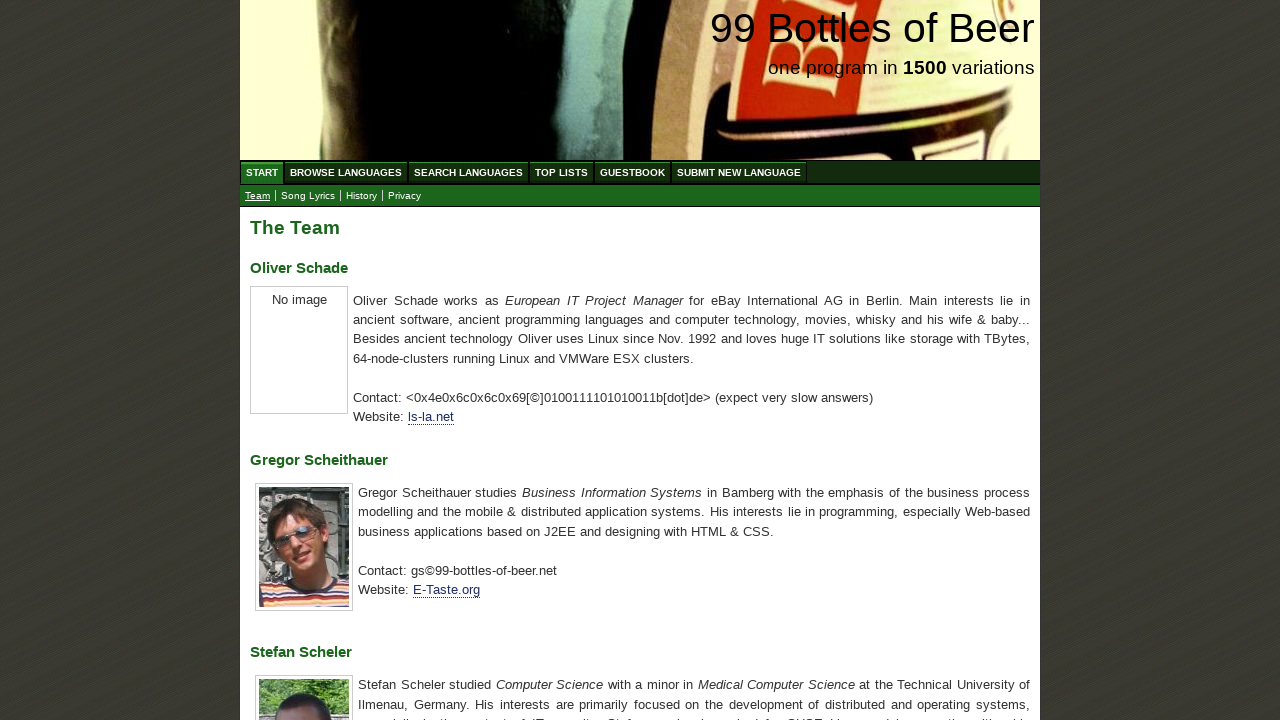

Retrieved third creator name: Stefan Scheler
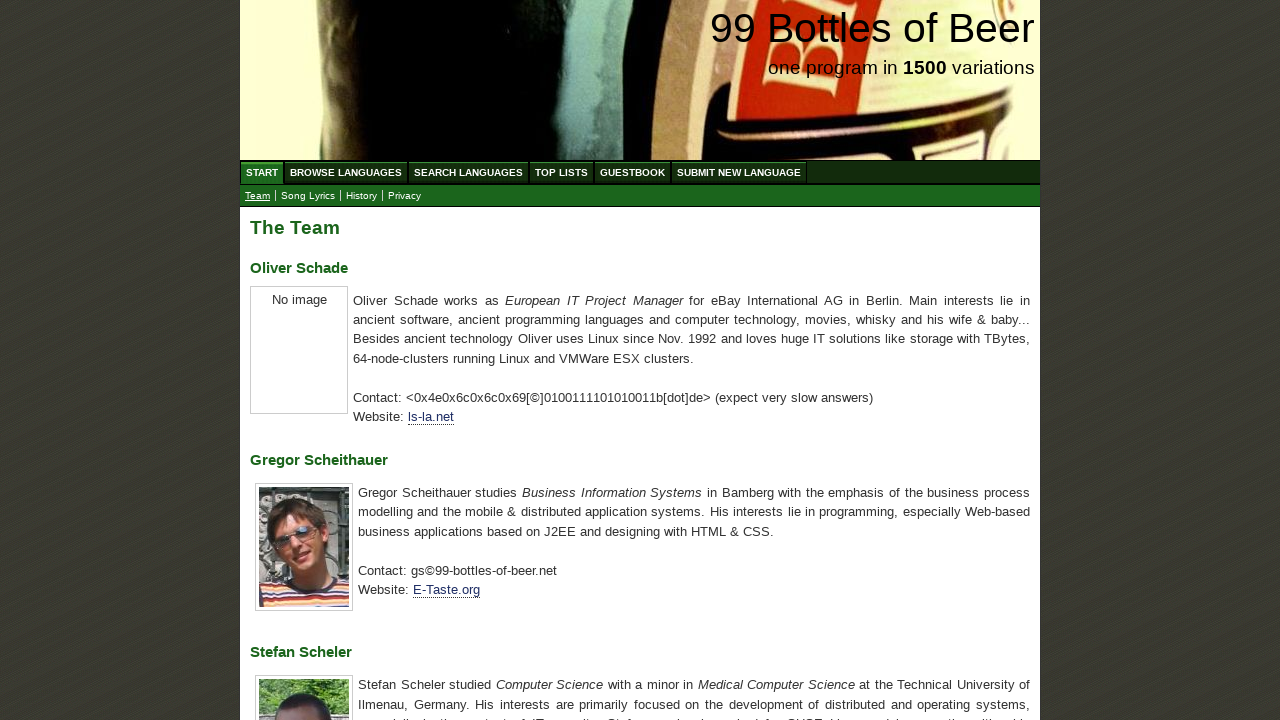

Verified all three creator names match expected values: Oliver Schade, Gregor Scheithauer, and Stefan Scheler
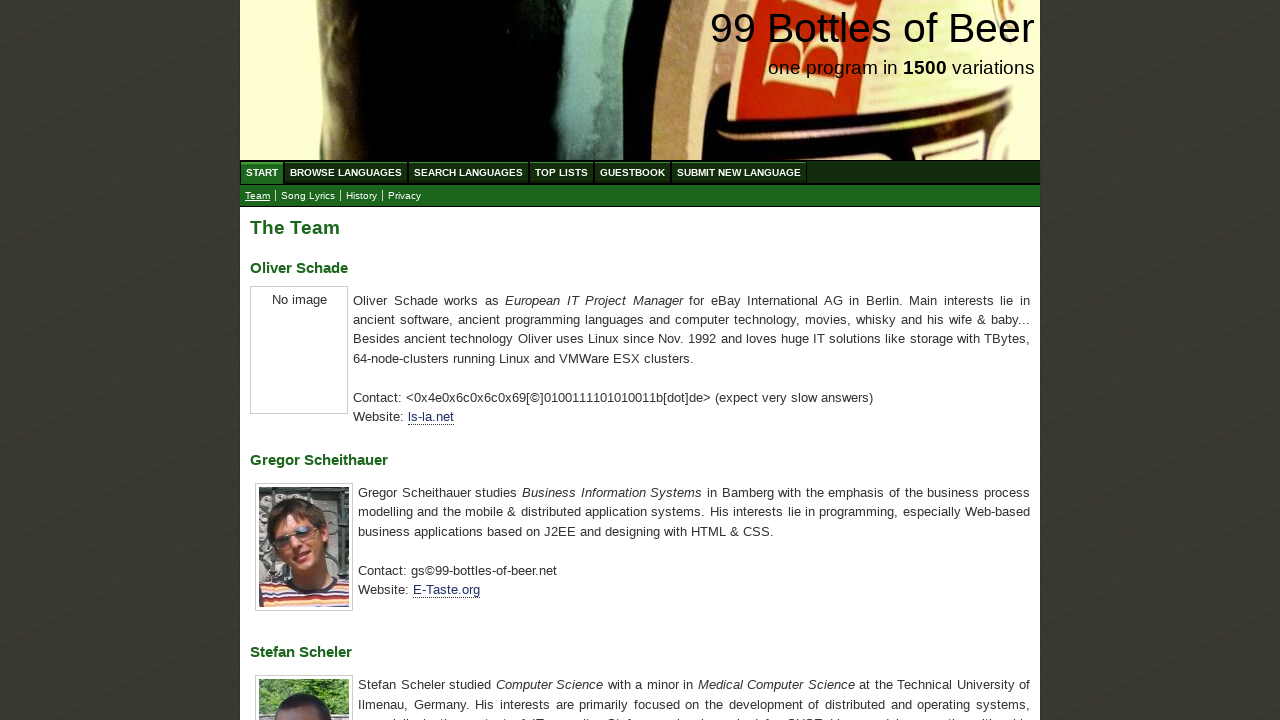

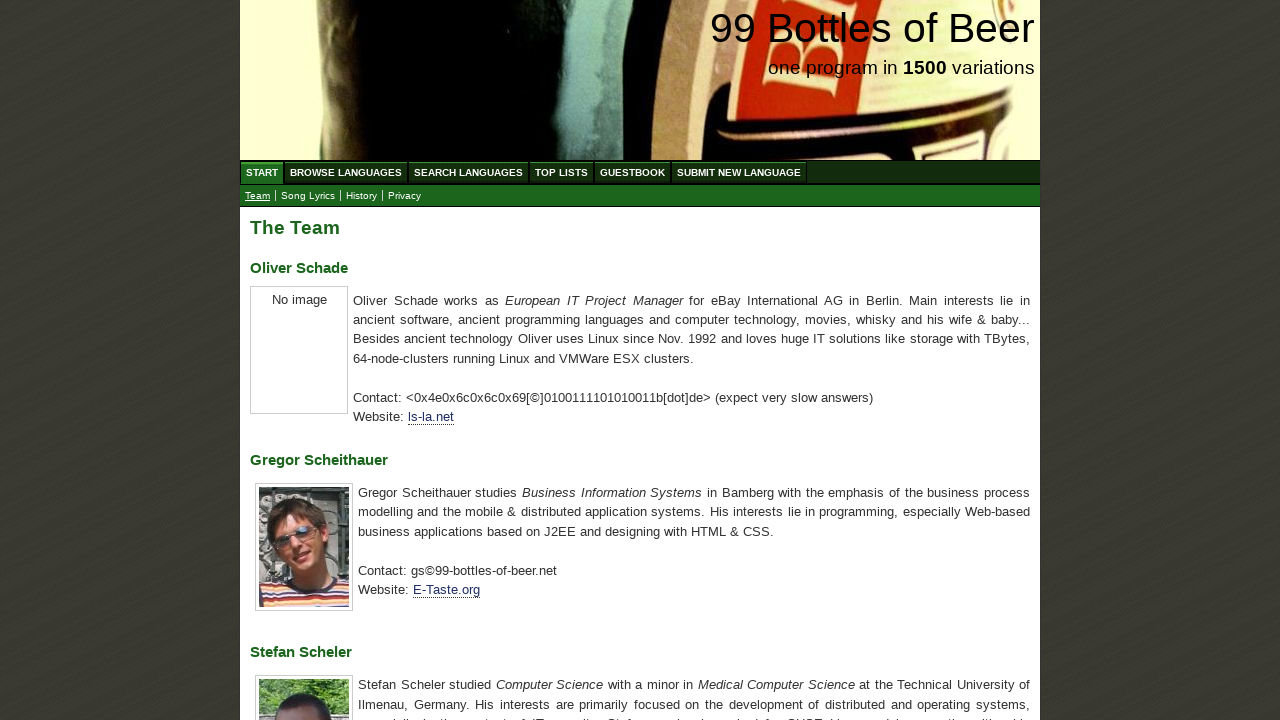